Tests retrieving stack trace information for JavaScript errors by clicking a button that triggers an error with stack trace

Starting URL: https://www.selenium.dev/selenium/web/bidi/logEntryAdded.html

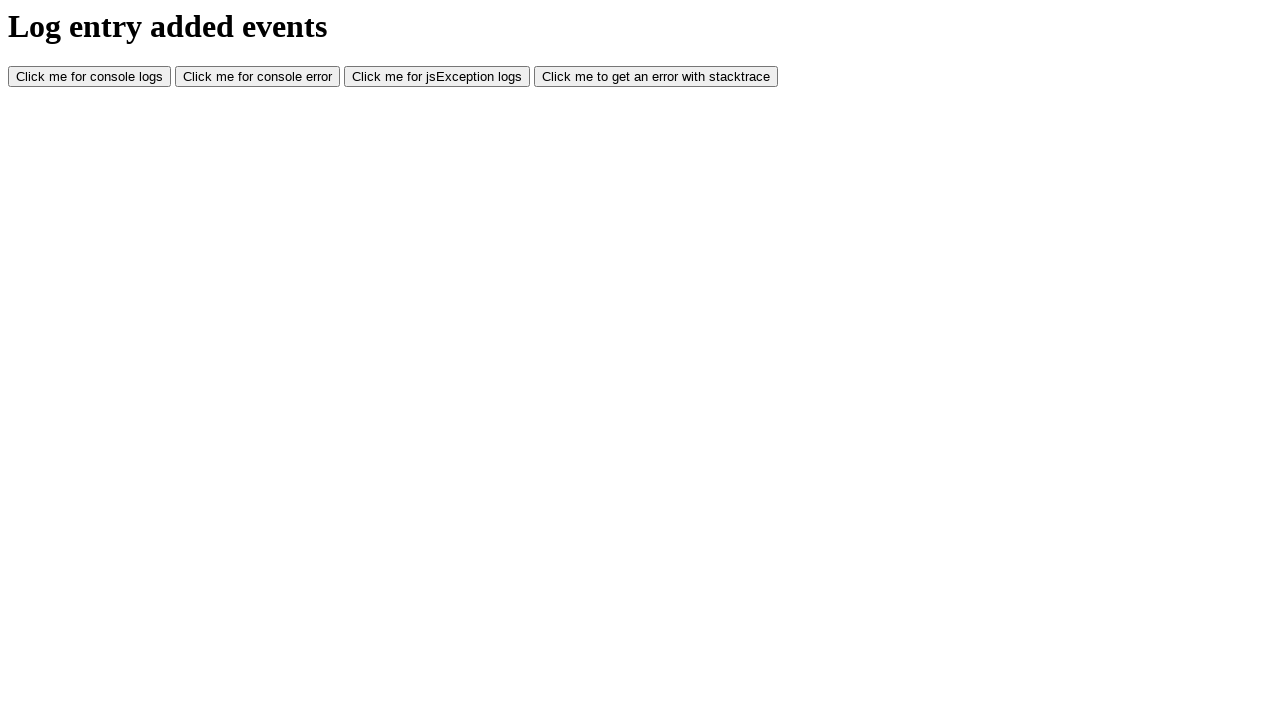

Set up page error listener to capture errors with stack traces
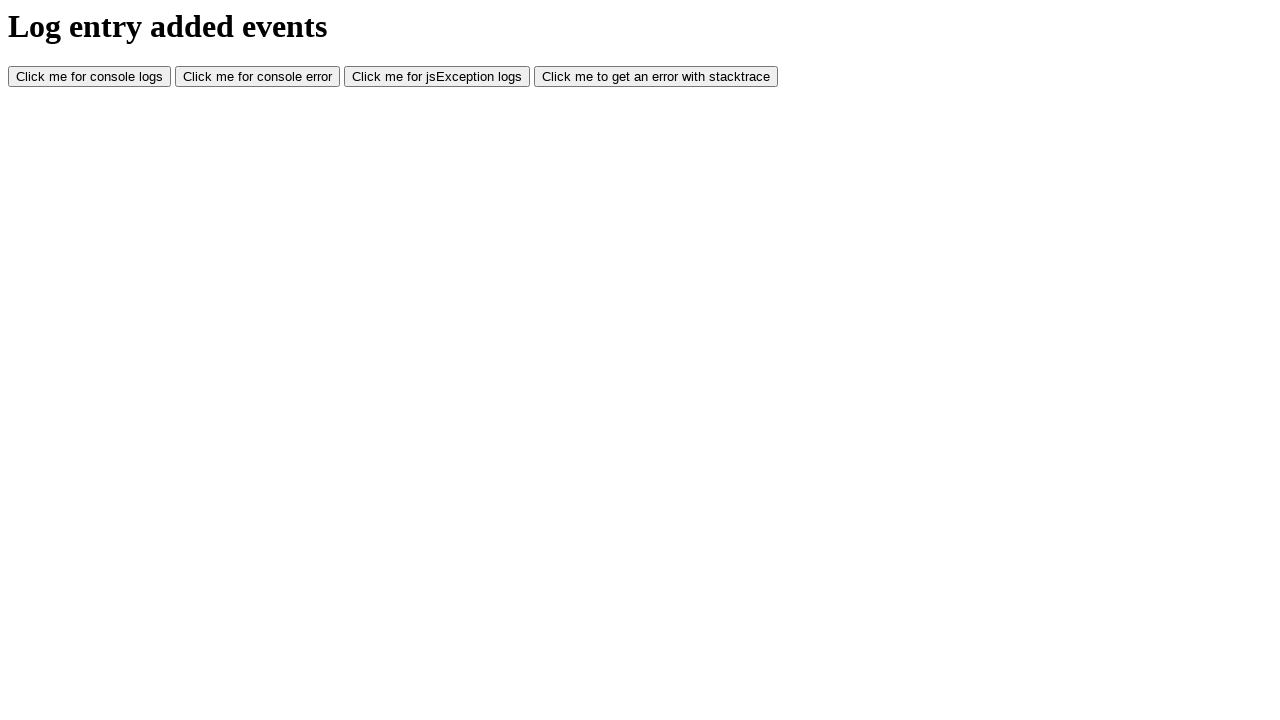

Clicked the log with stacktrace button to trigger error at (656, 77) on #logWithStacktrace
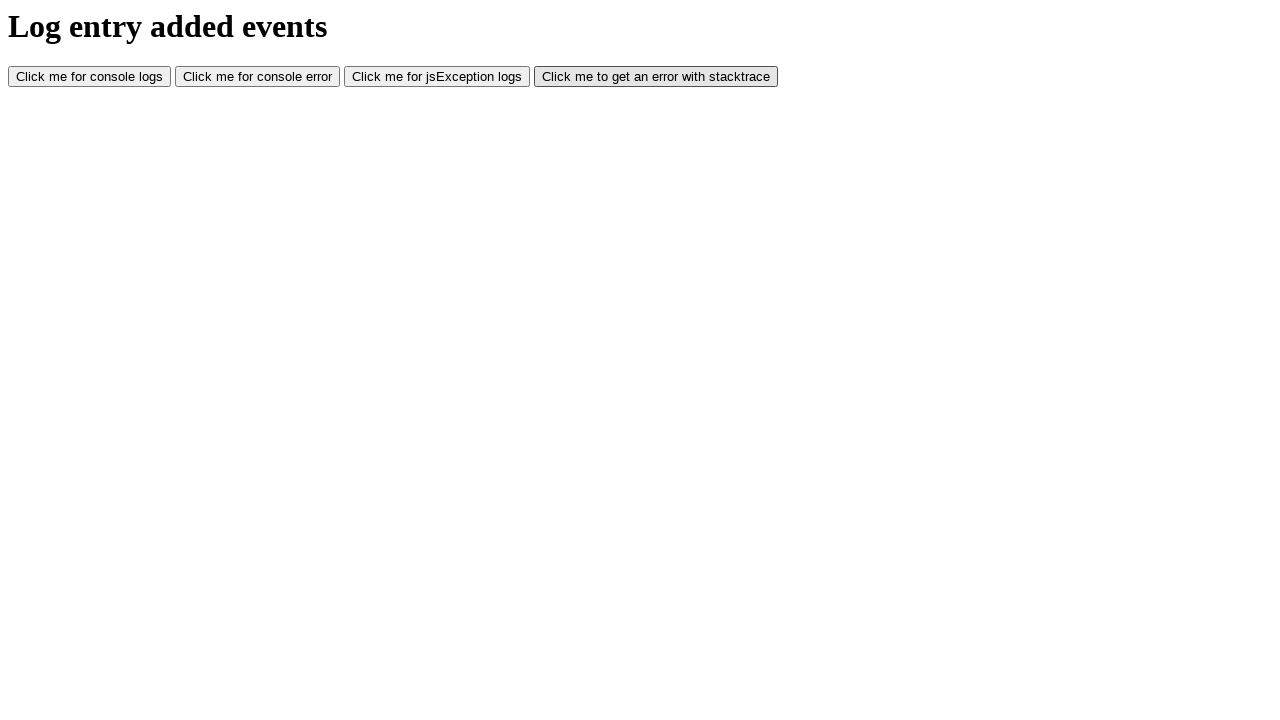

Waited for error to be captured
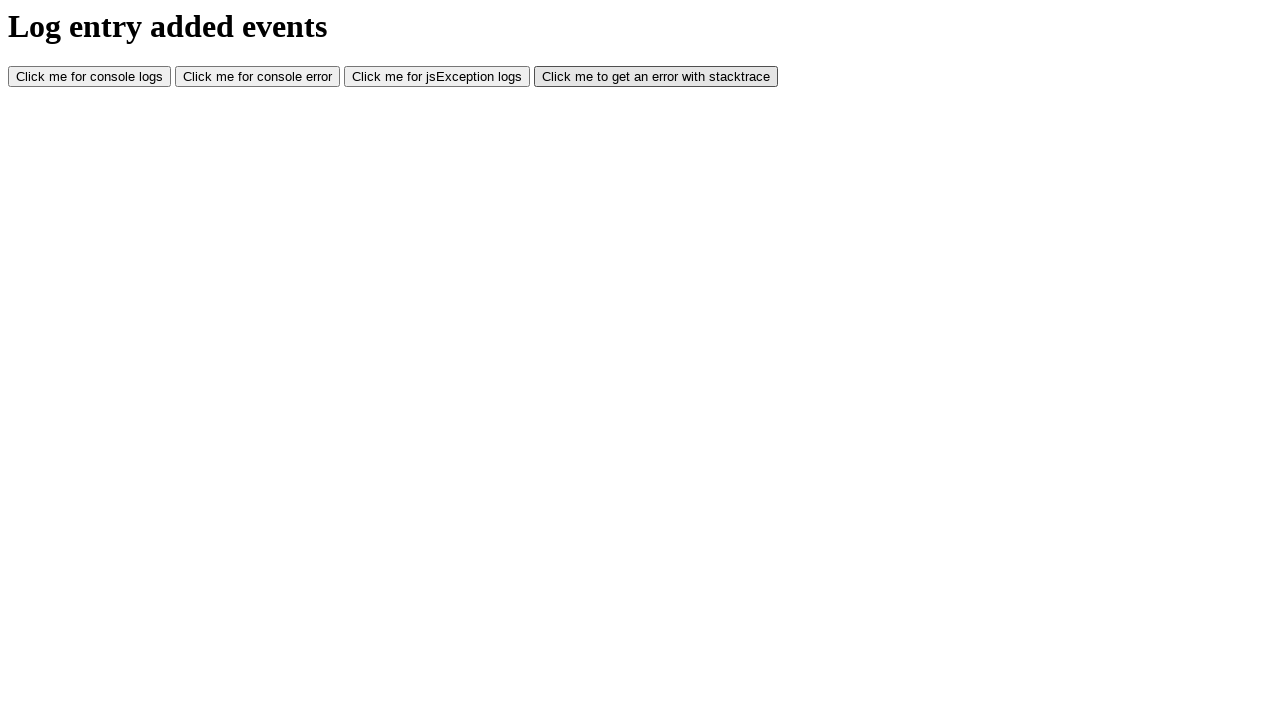

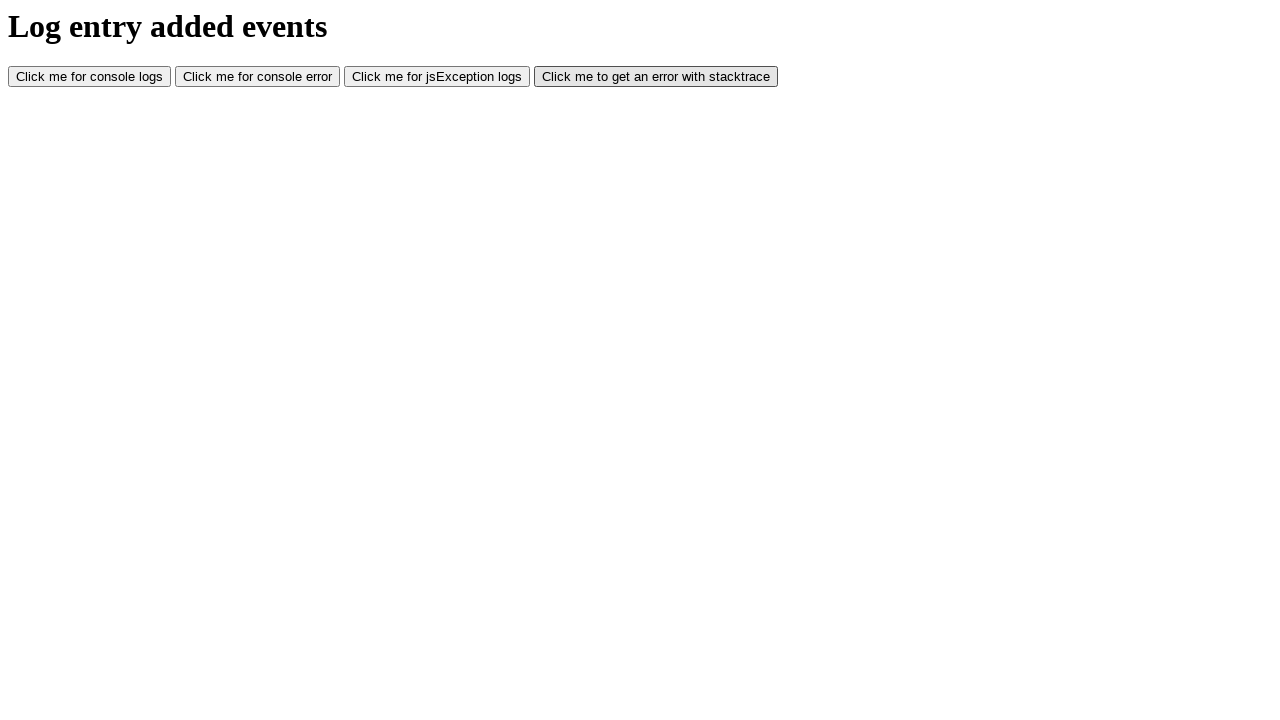